Navigates to ynet.co.il, maximizes the browser window, and refreshes the page

Starting URL: https://www.ynet.co.il

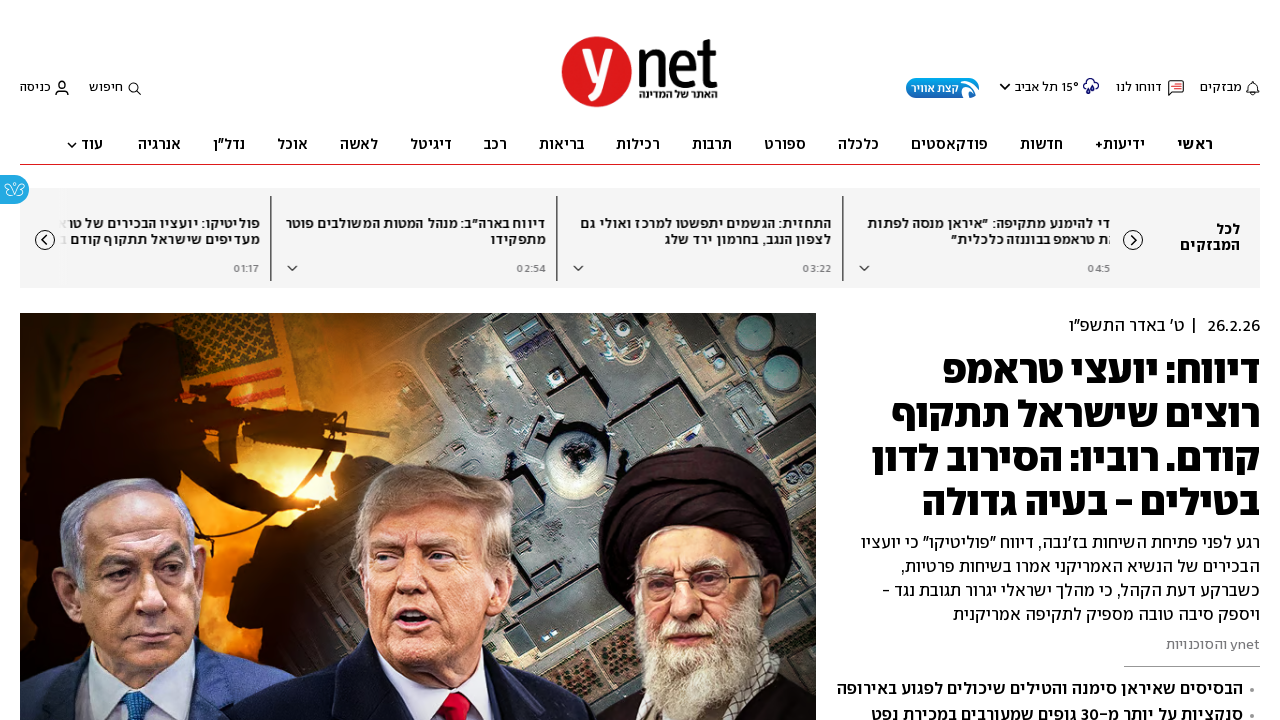

Navigated to https://www.ynet.co.il
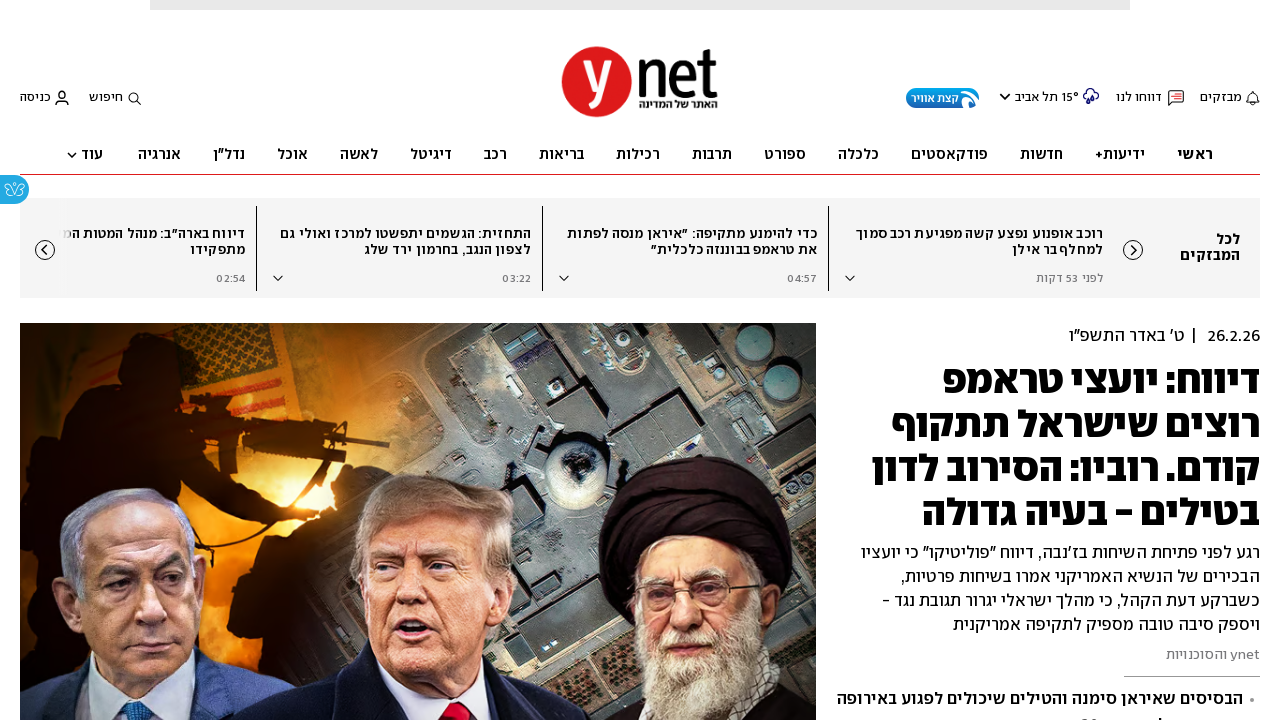

Maximized browser window to 1920x1080
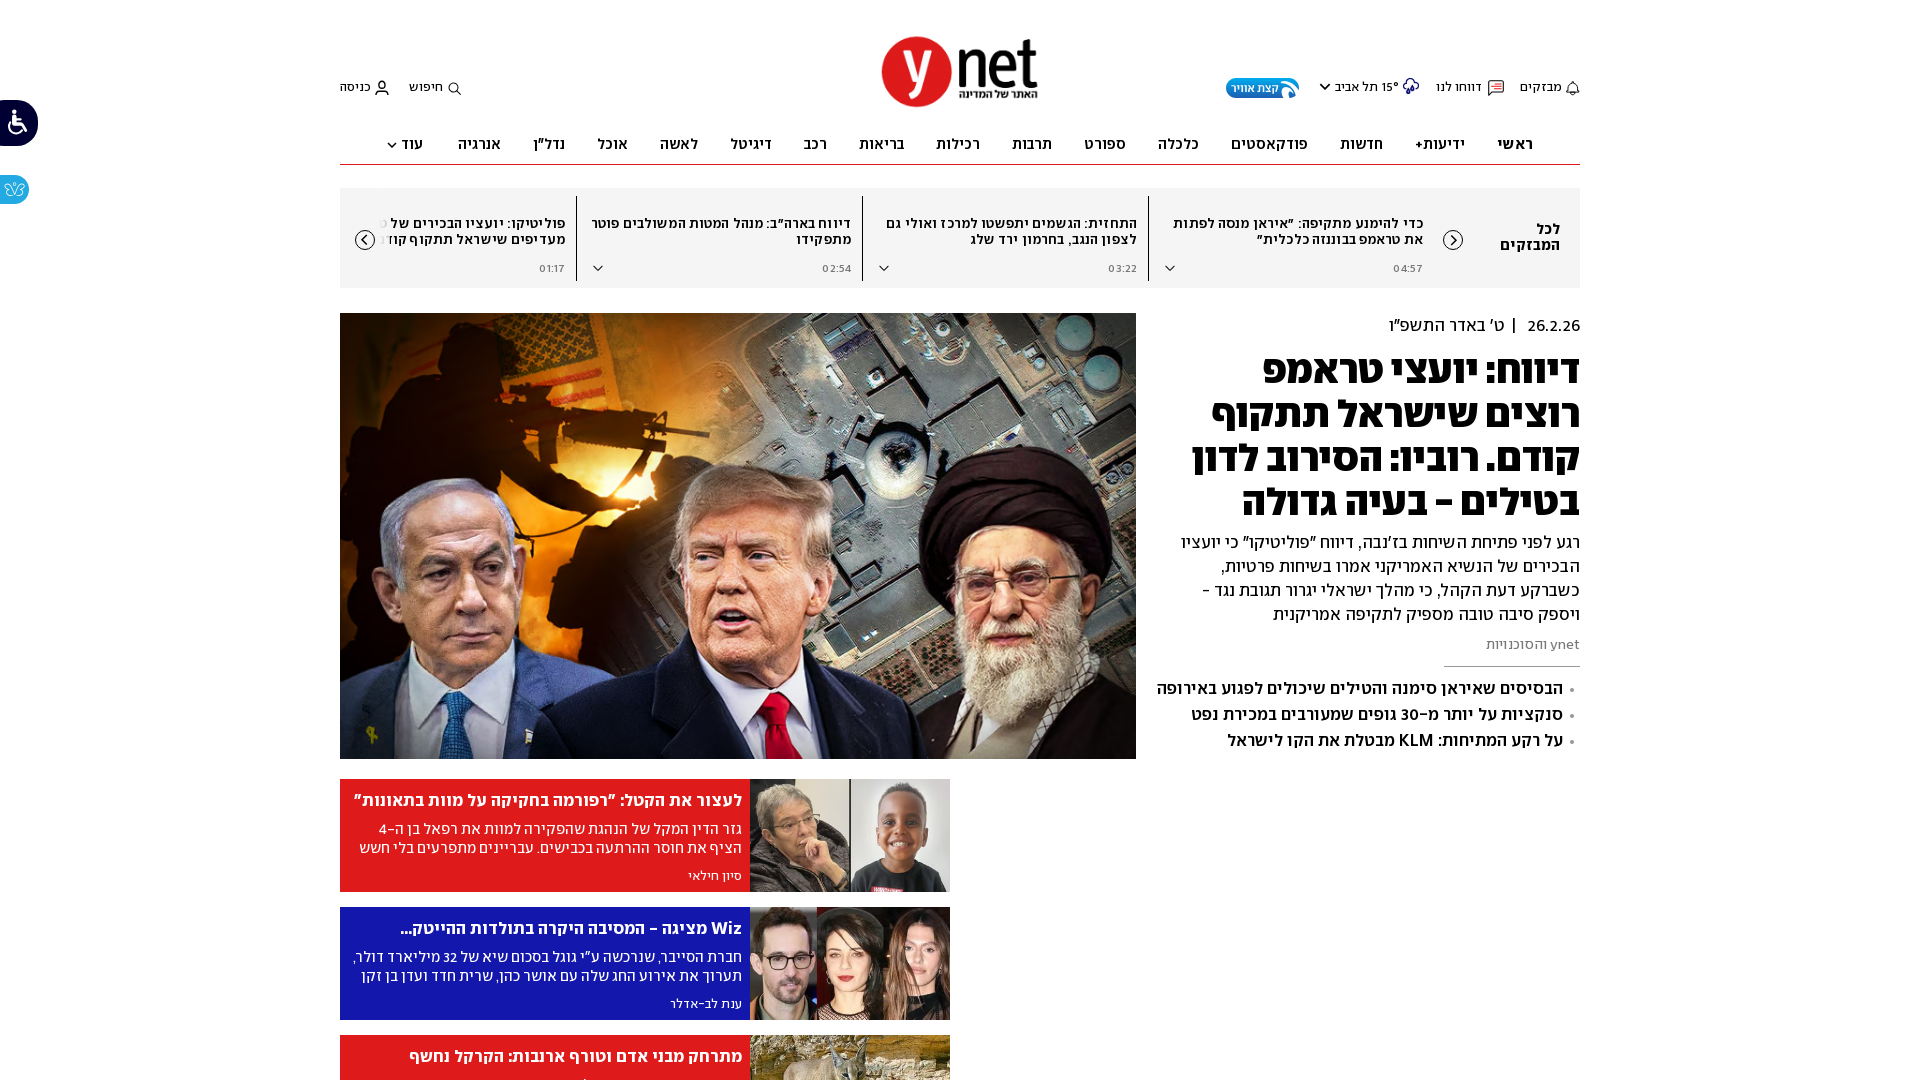

Waited 3 seconds
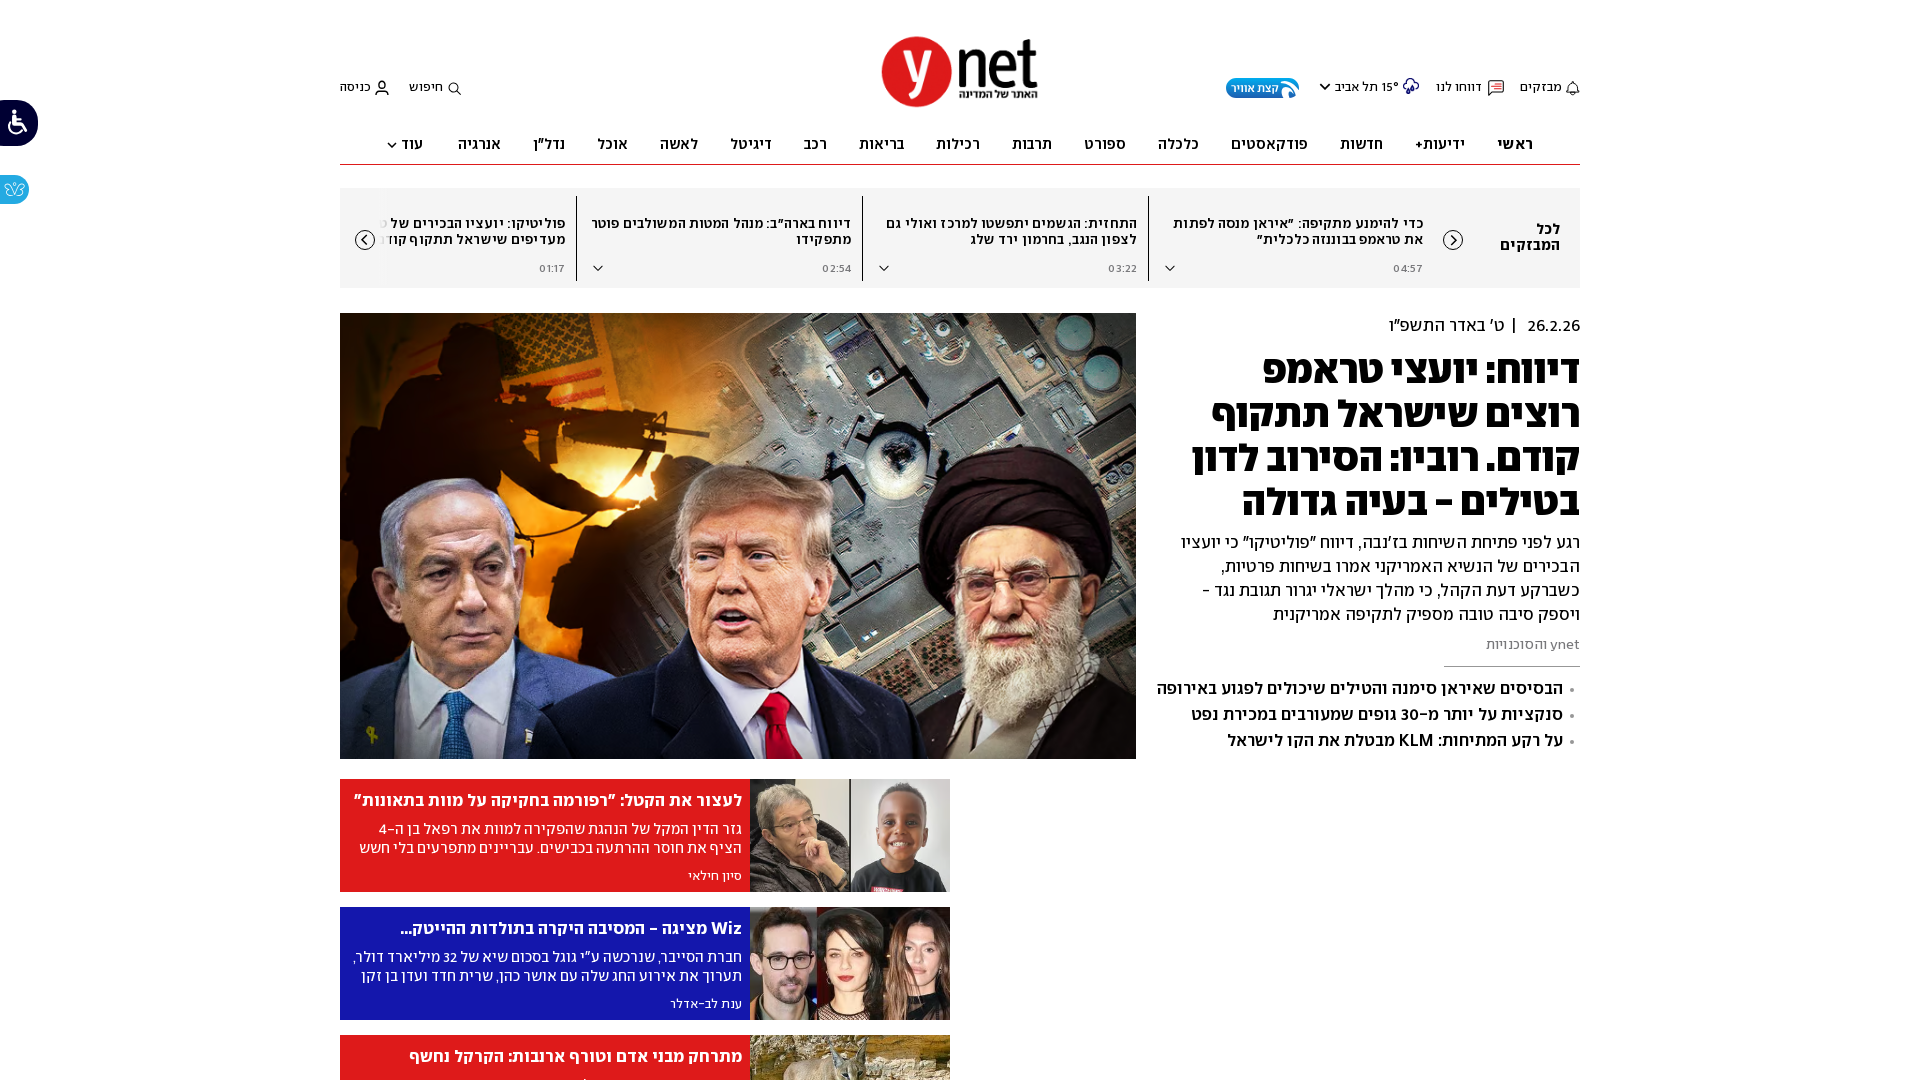

Refreshed the page
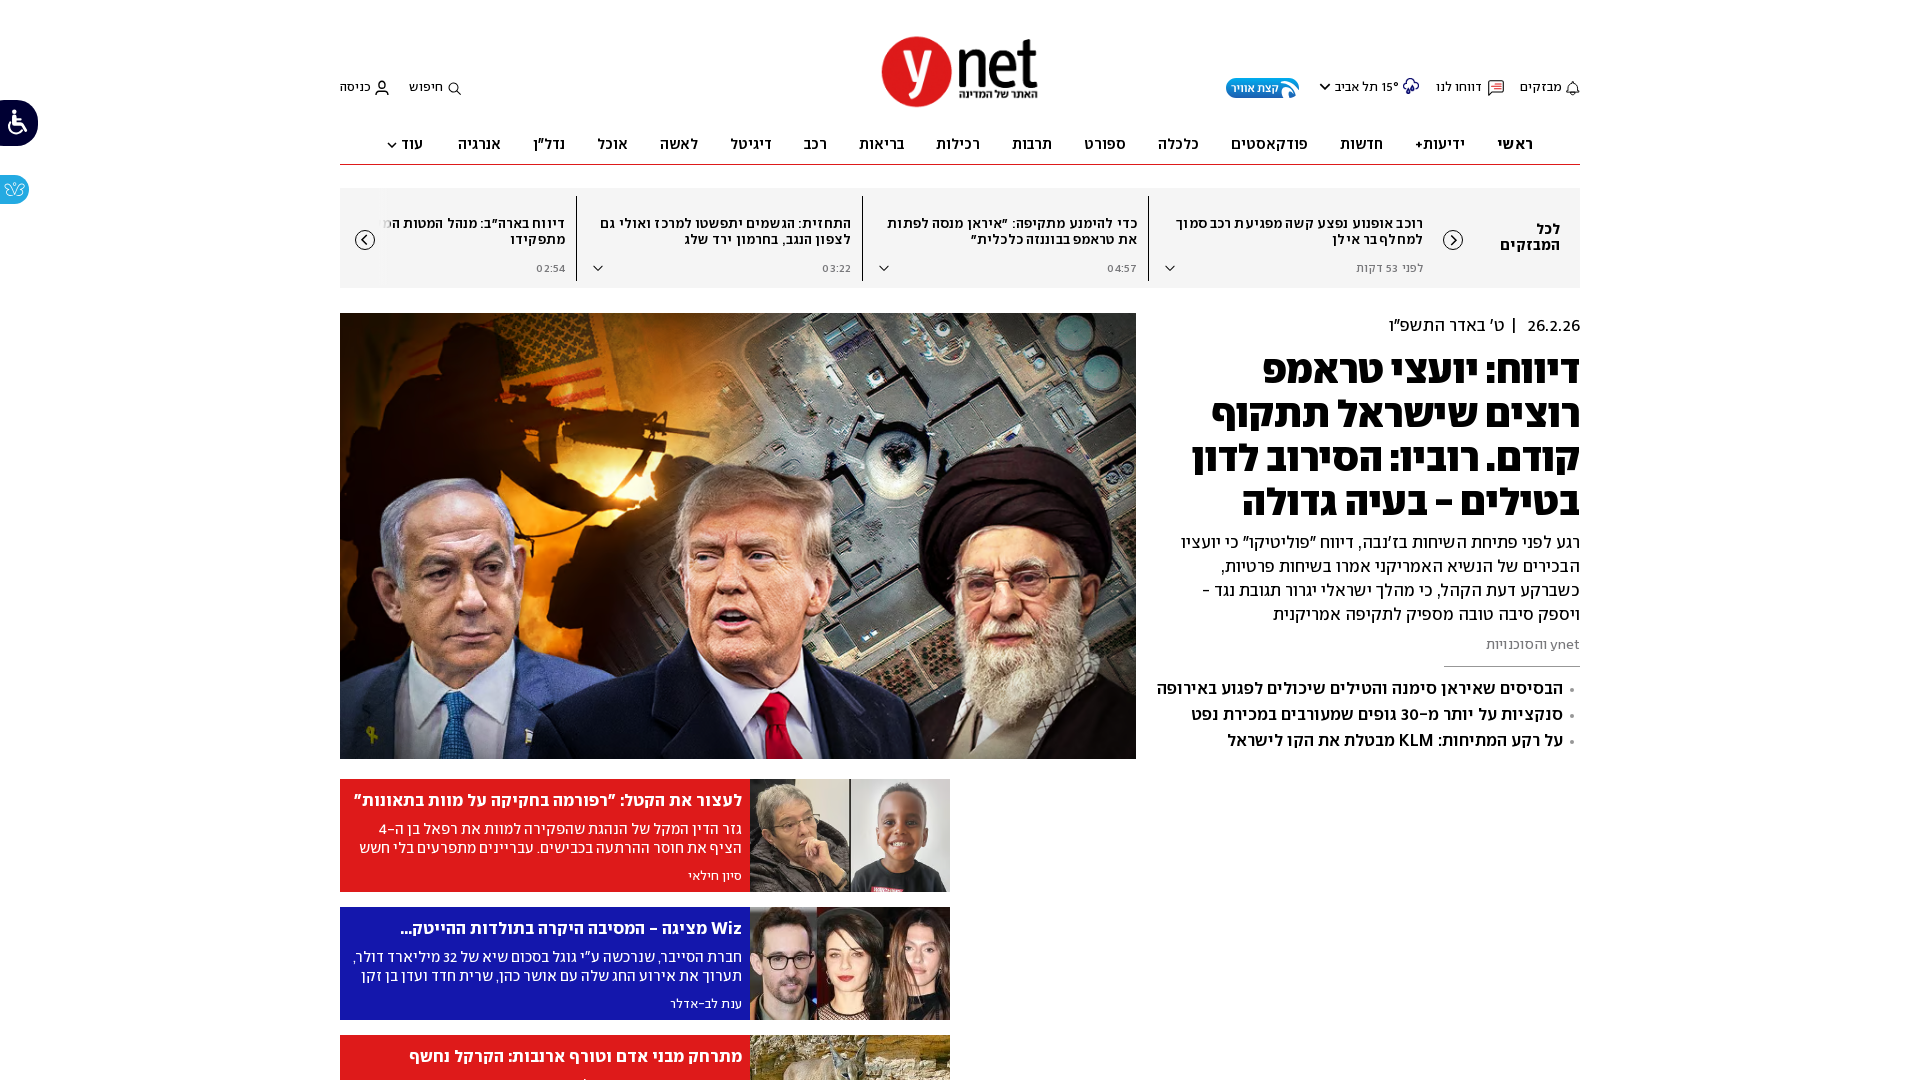

Waited 5 seconds before closing
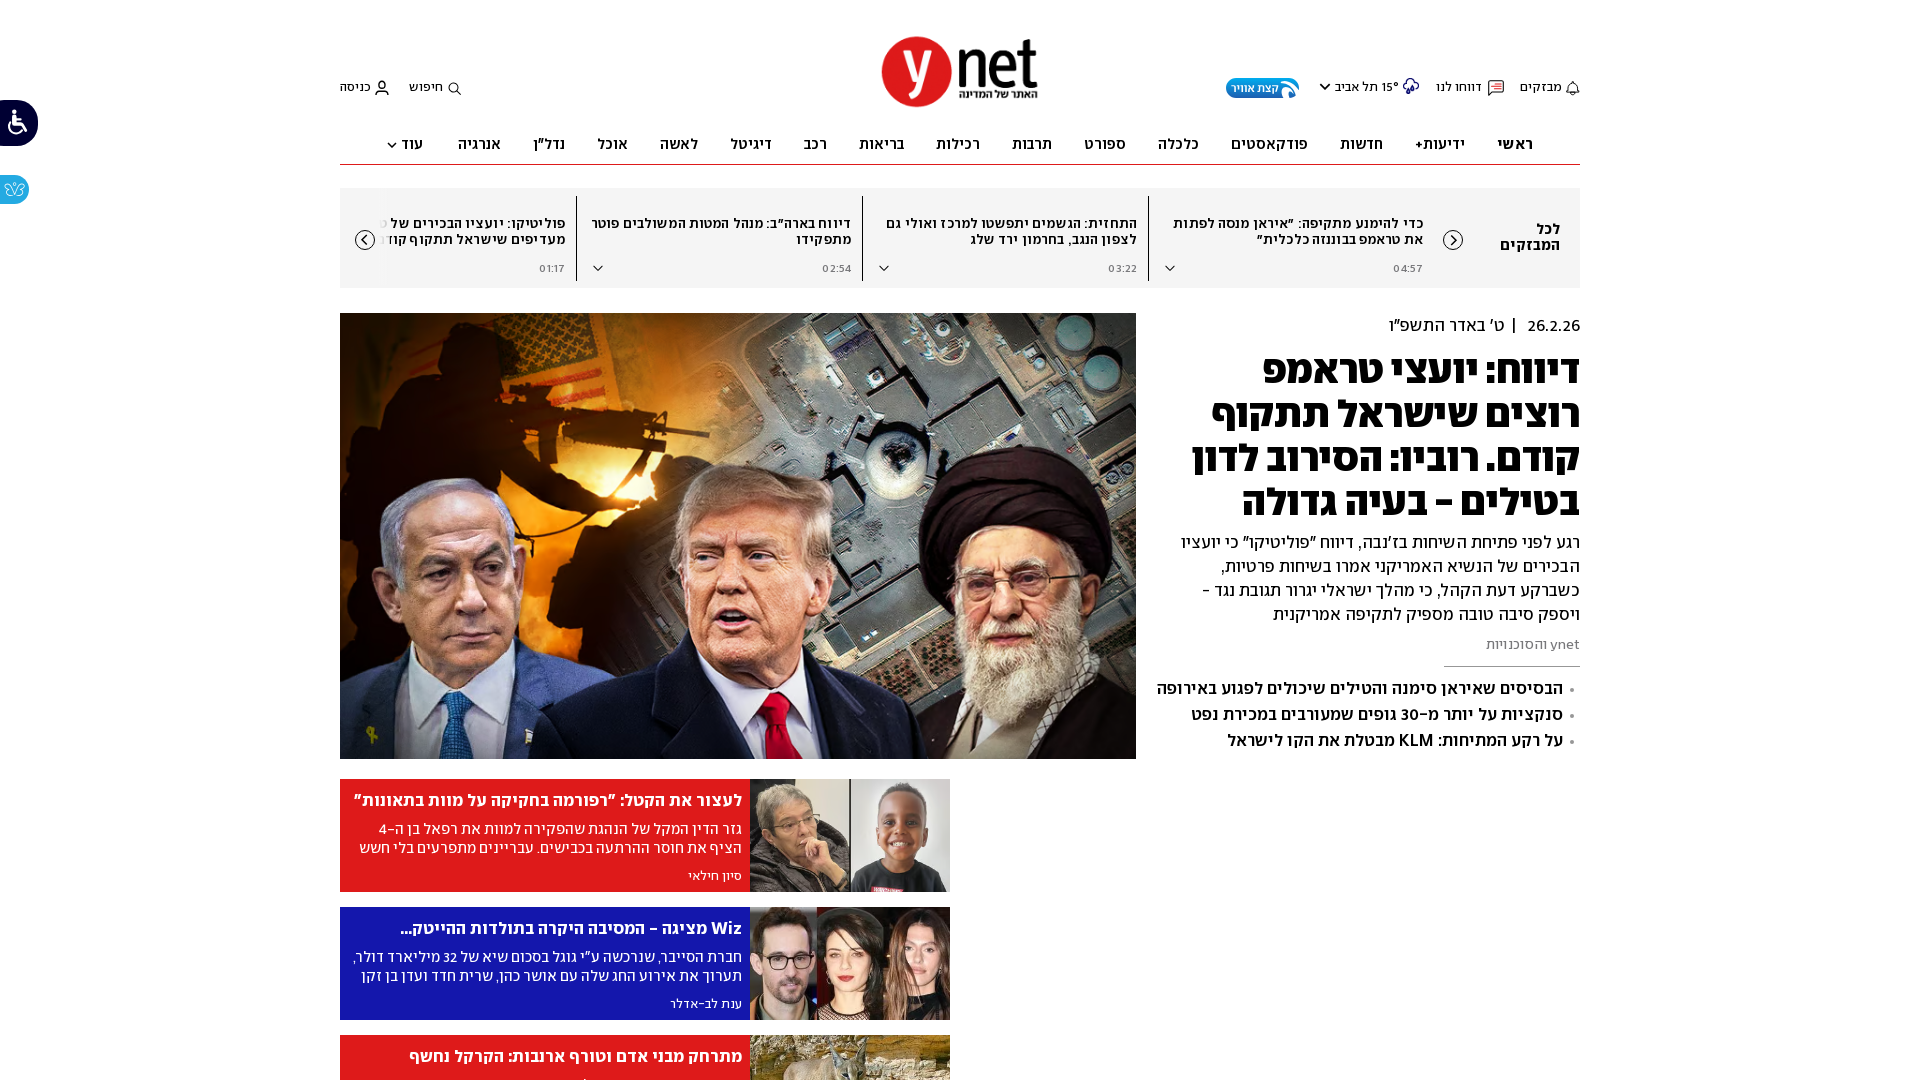

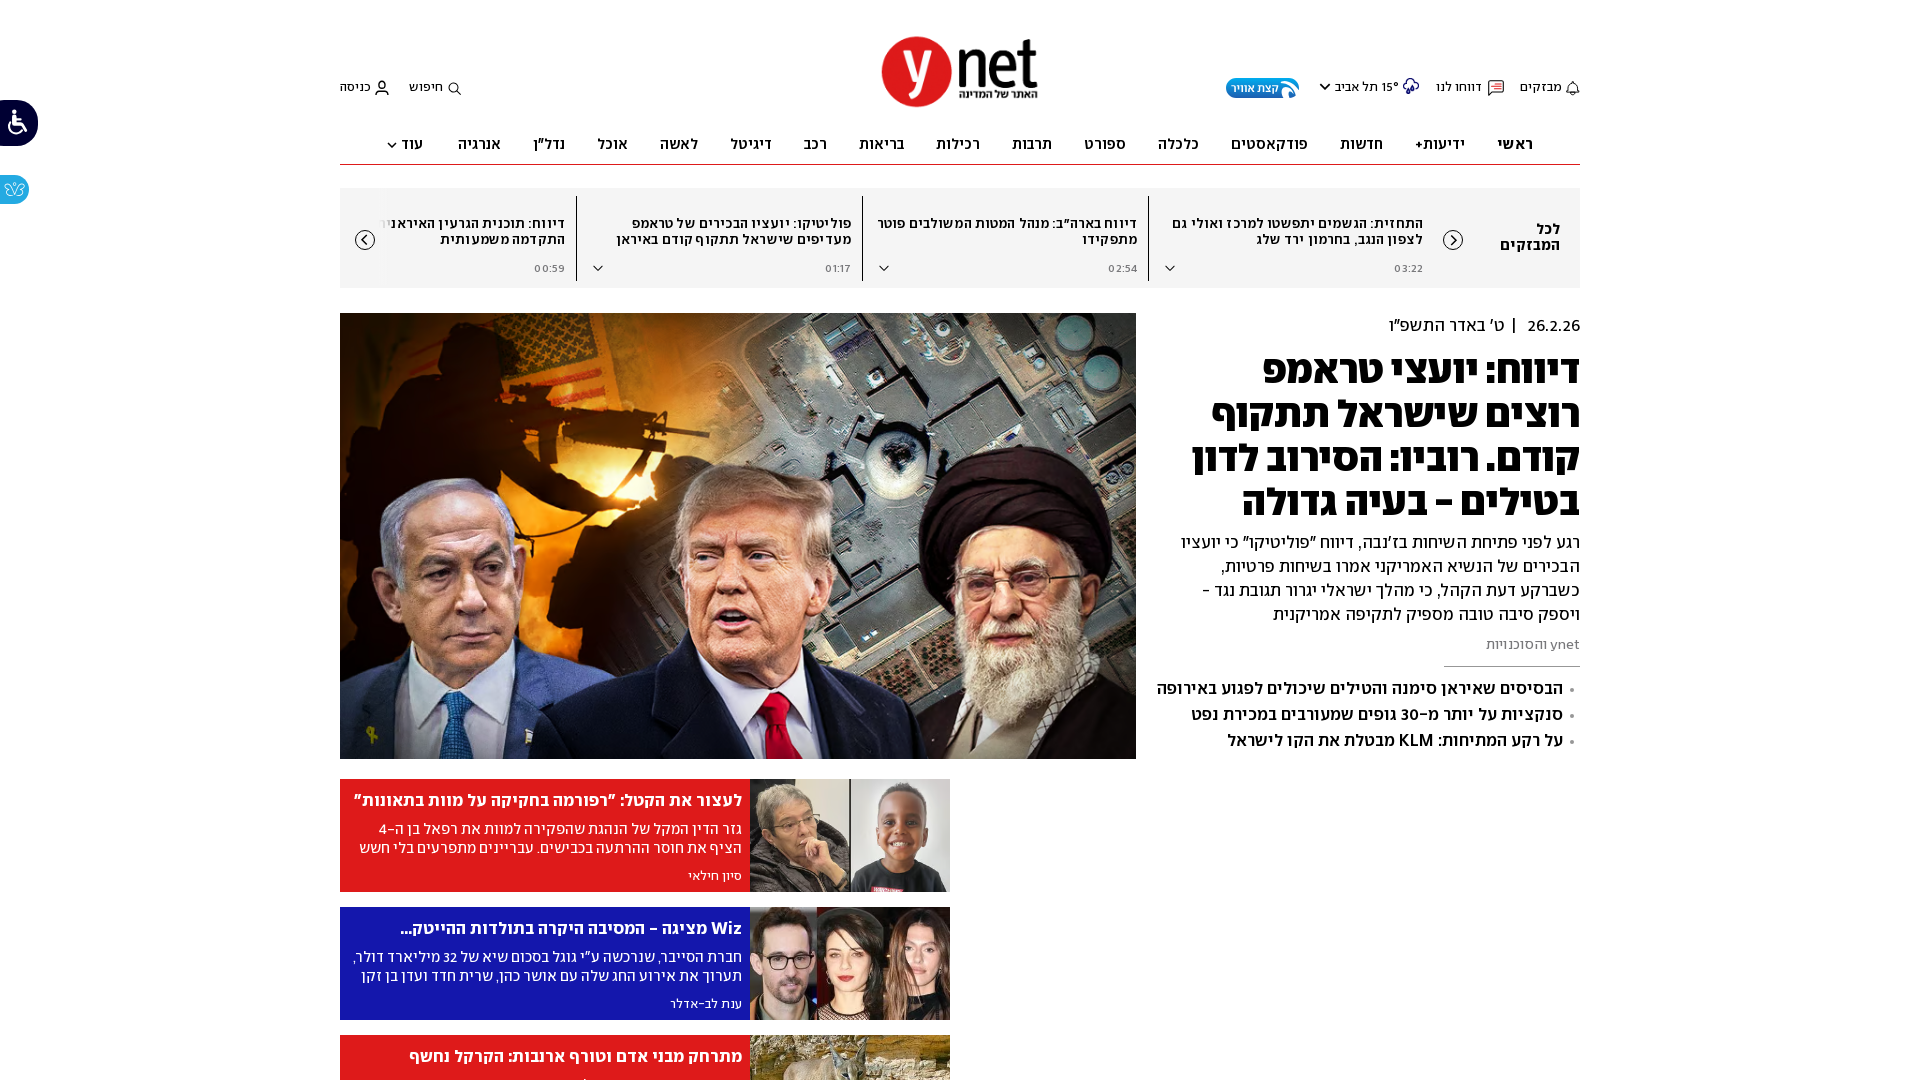